Tests table sorting on a table with semantic class attributes by clicking the Due column header using class selector

Starting URL: http://the-internet.herokuapp.com/tables

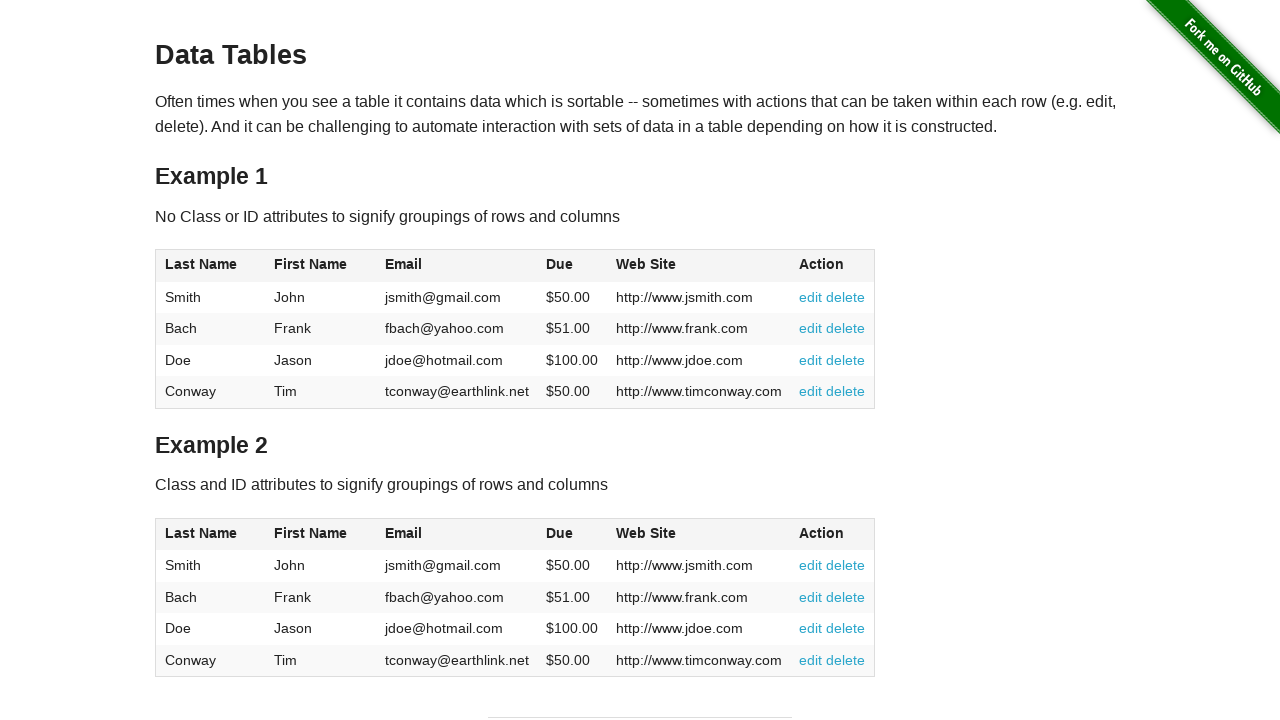

Clicked Due column header to sort table at (560, 533) on #table2 thead .dues
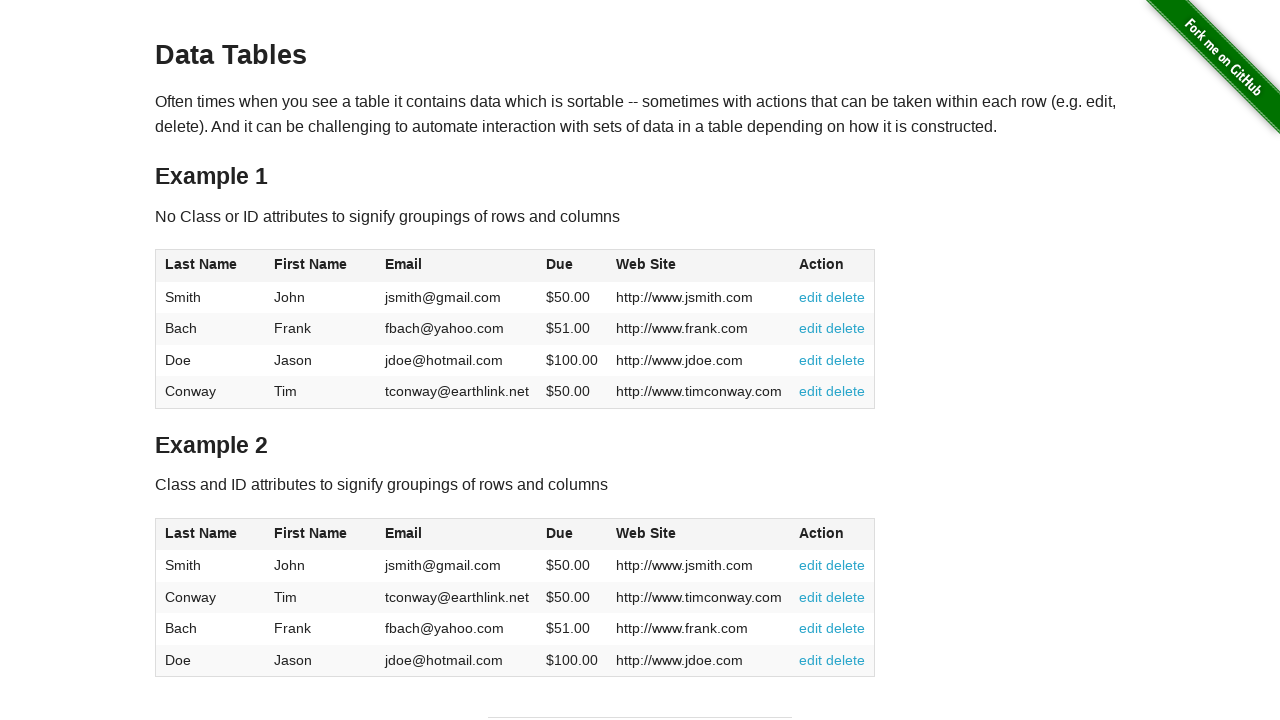

Table sorted and due column cells loaded
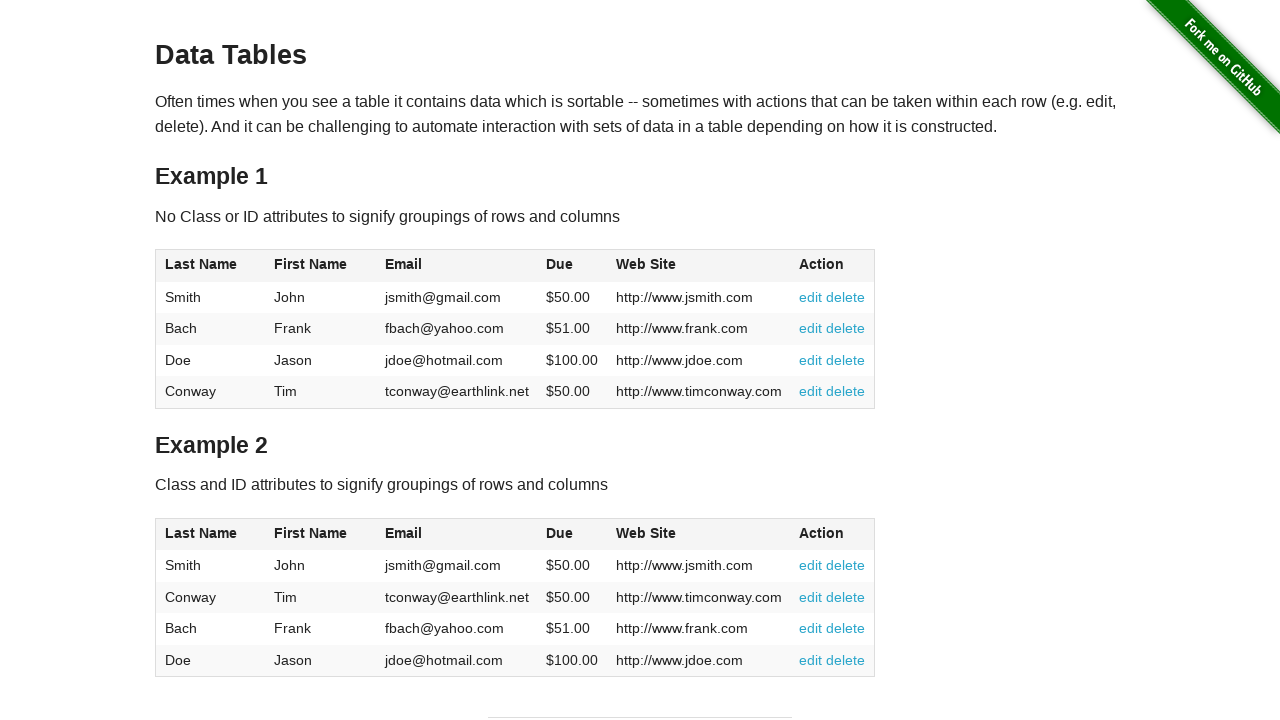

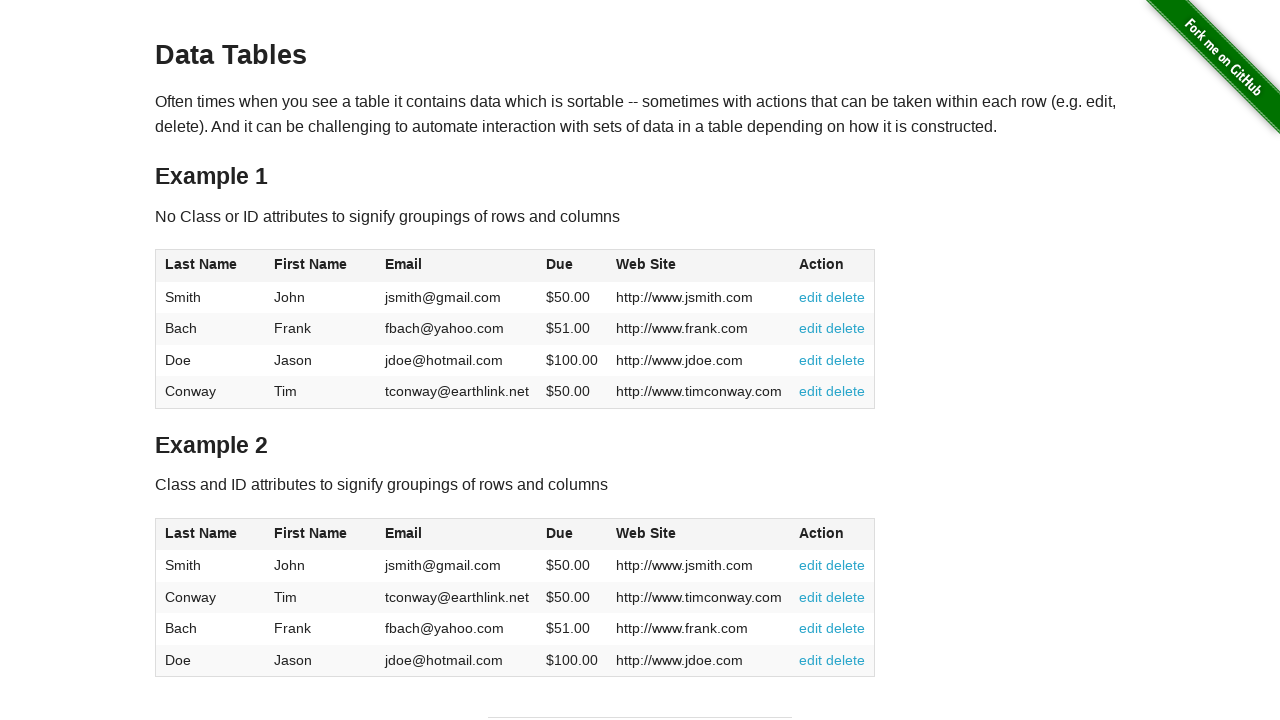